Navigates to saam.digital website and calculates the full page height, then resizes the viewport to accommodate the full page content.

Starting URL: https://saam.digital

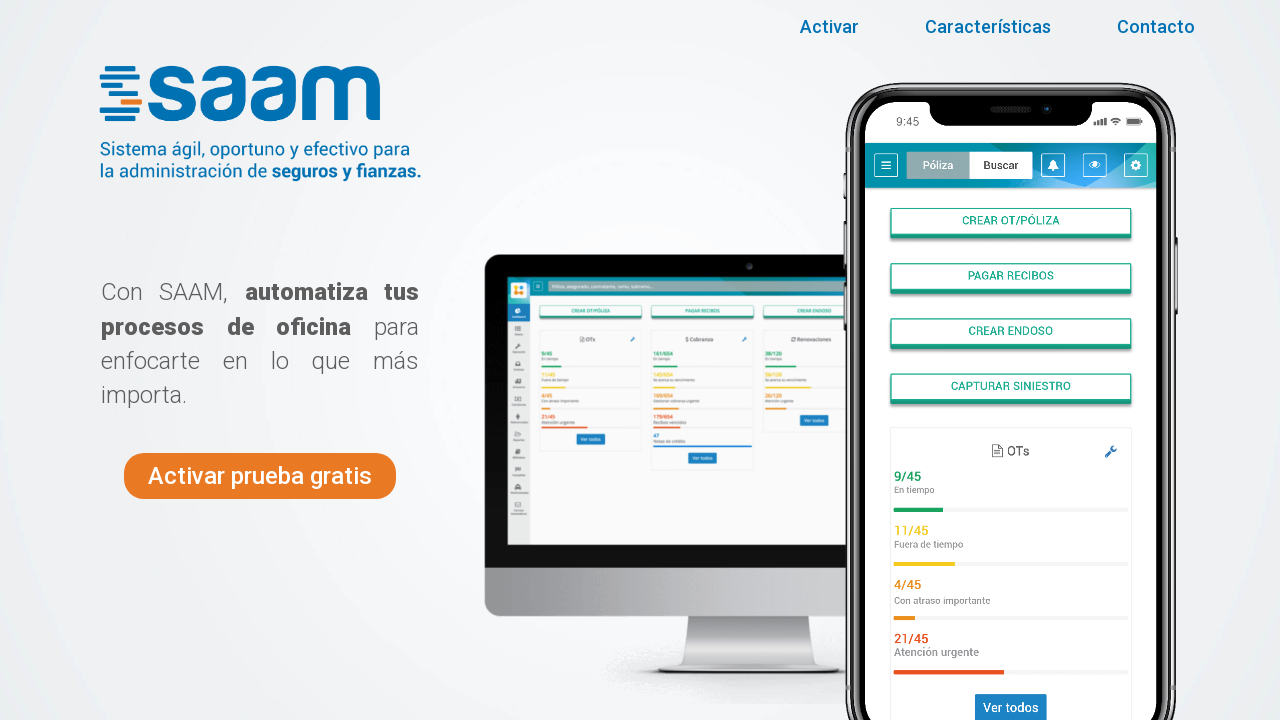

Evaluated JavaScript to calculate full page height
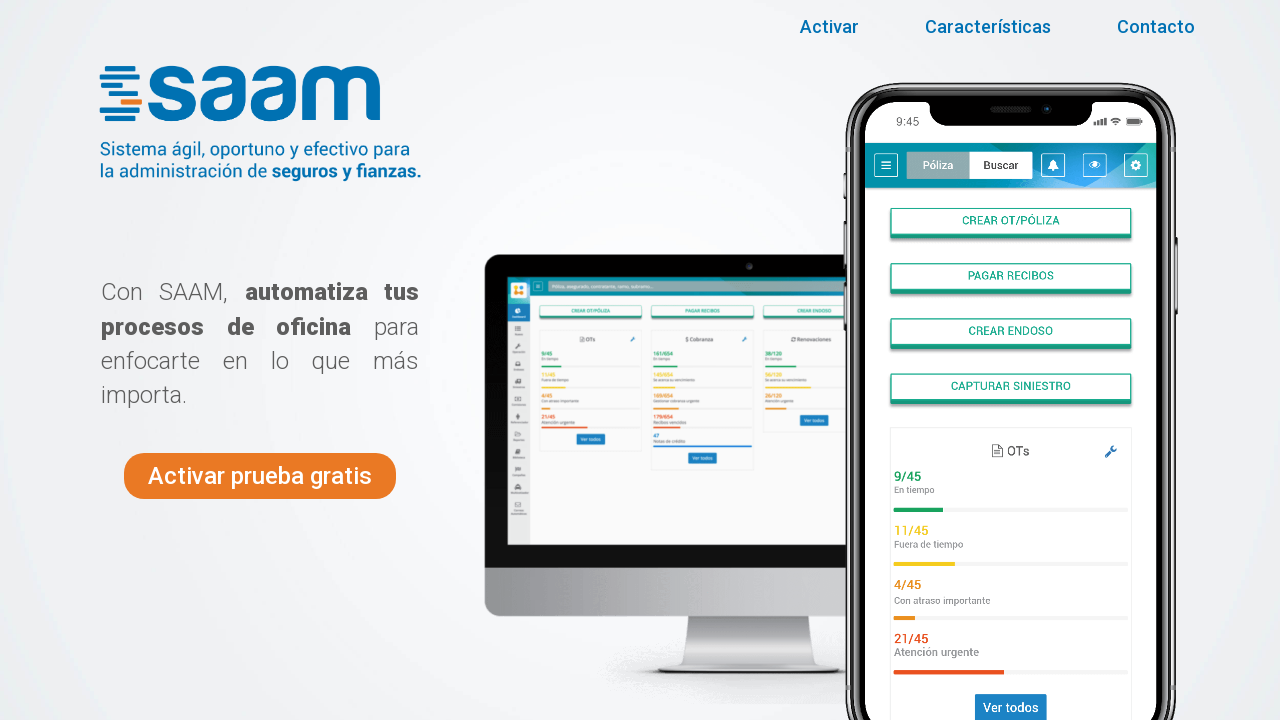

Resized viewport to 1366x1394 to accommodate full page content
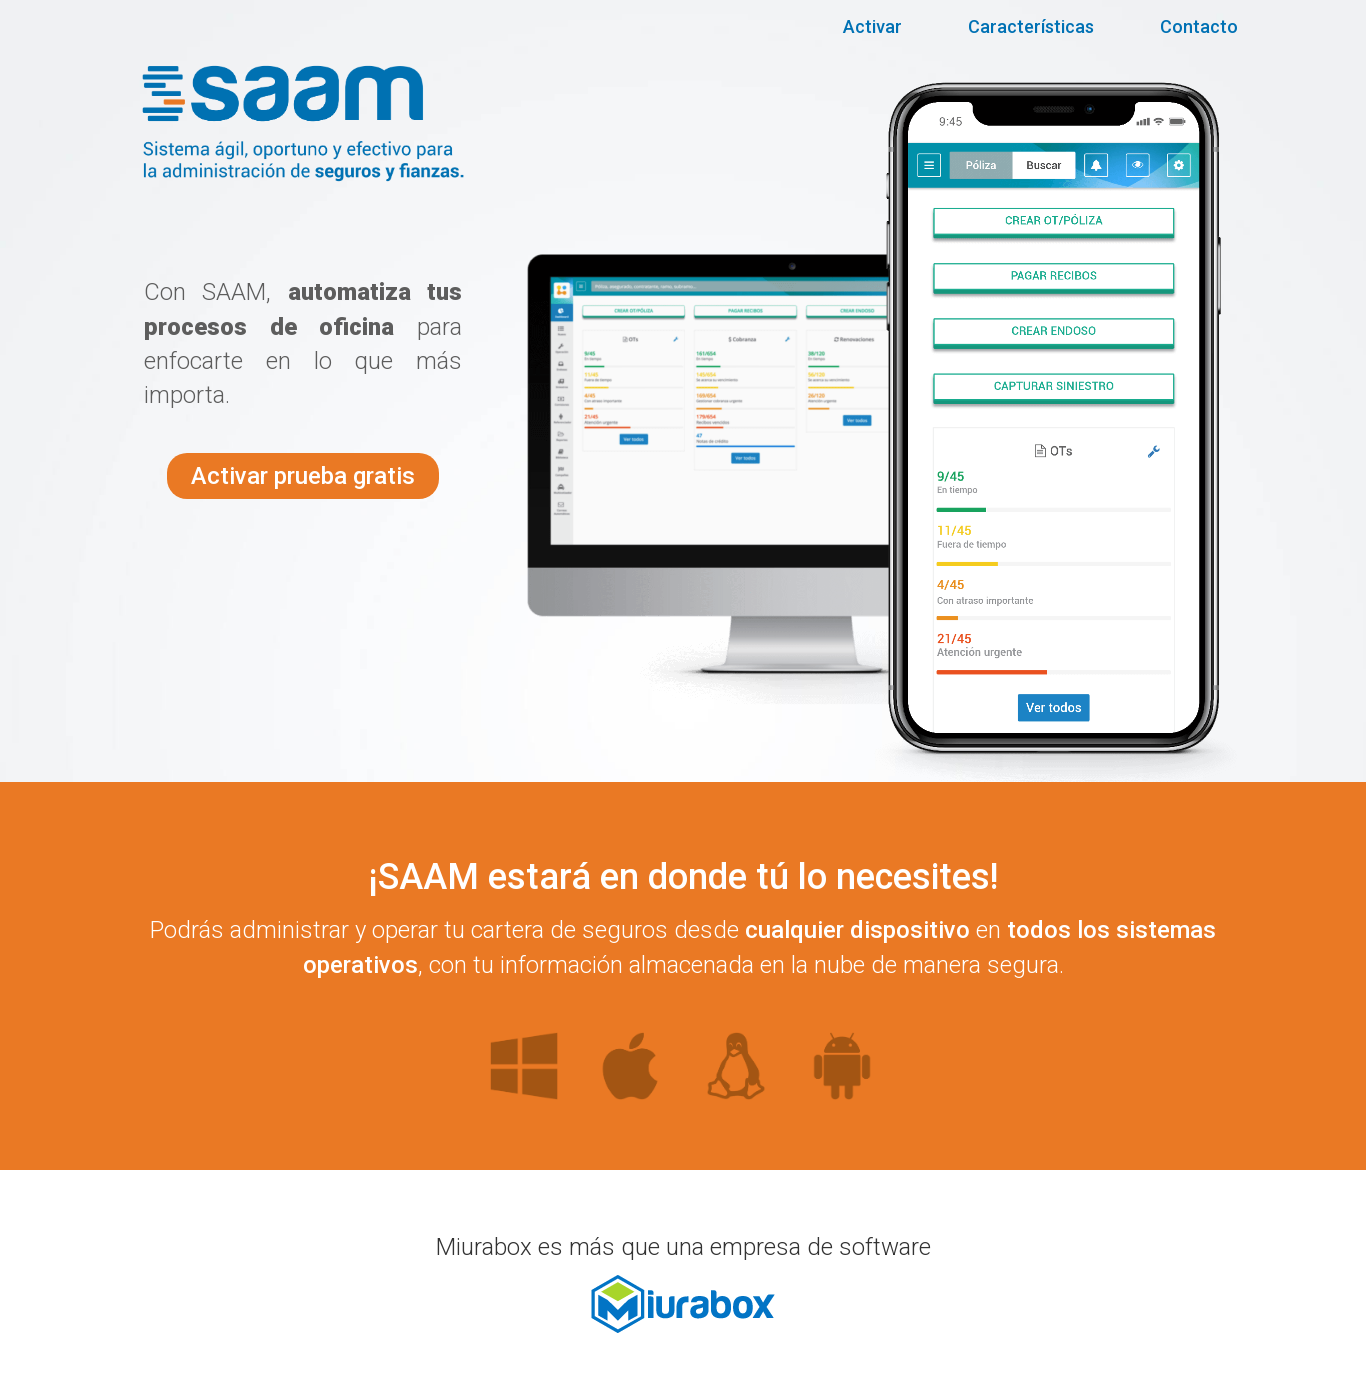

Waited 2000ms for page to stabilize after viewport resize
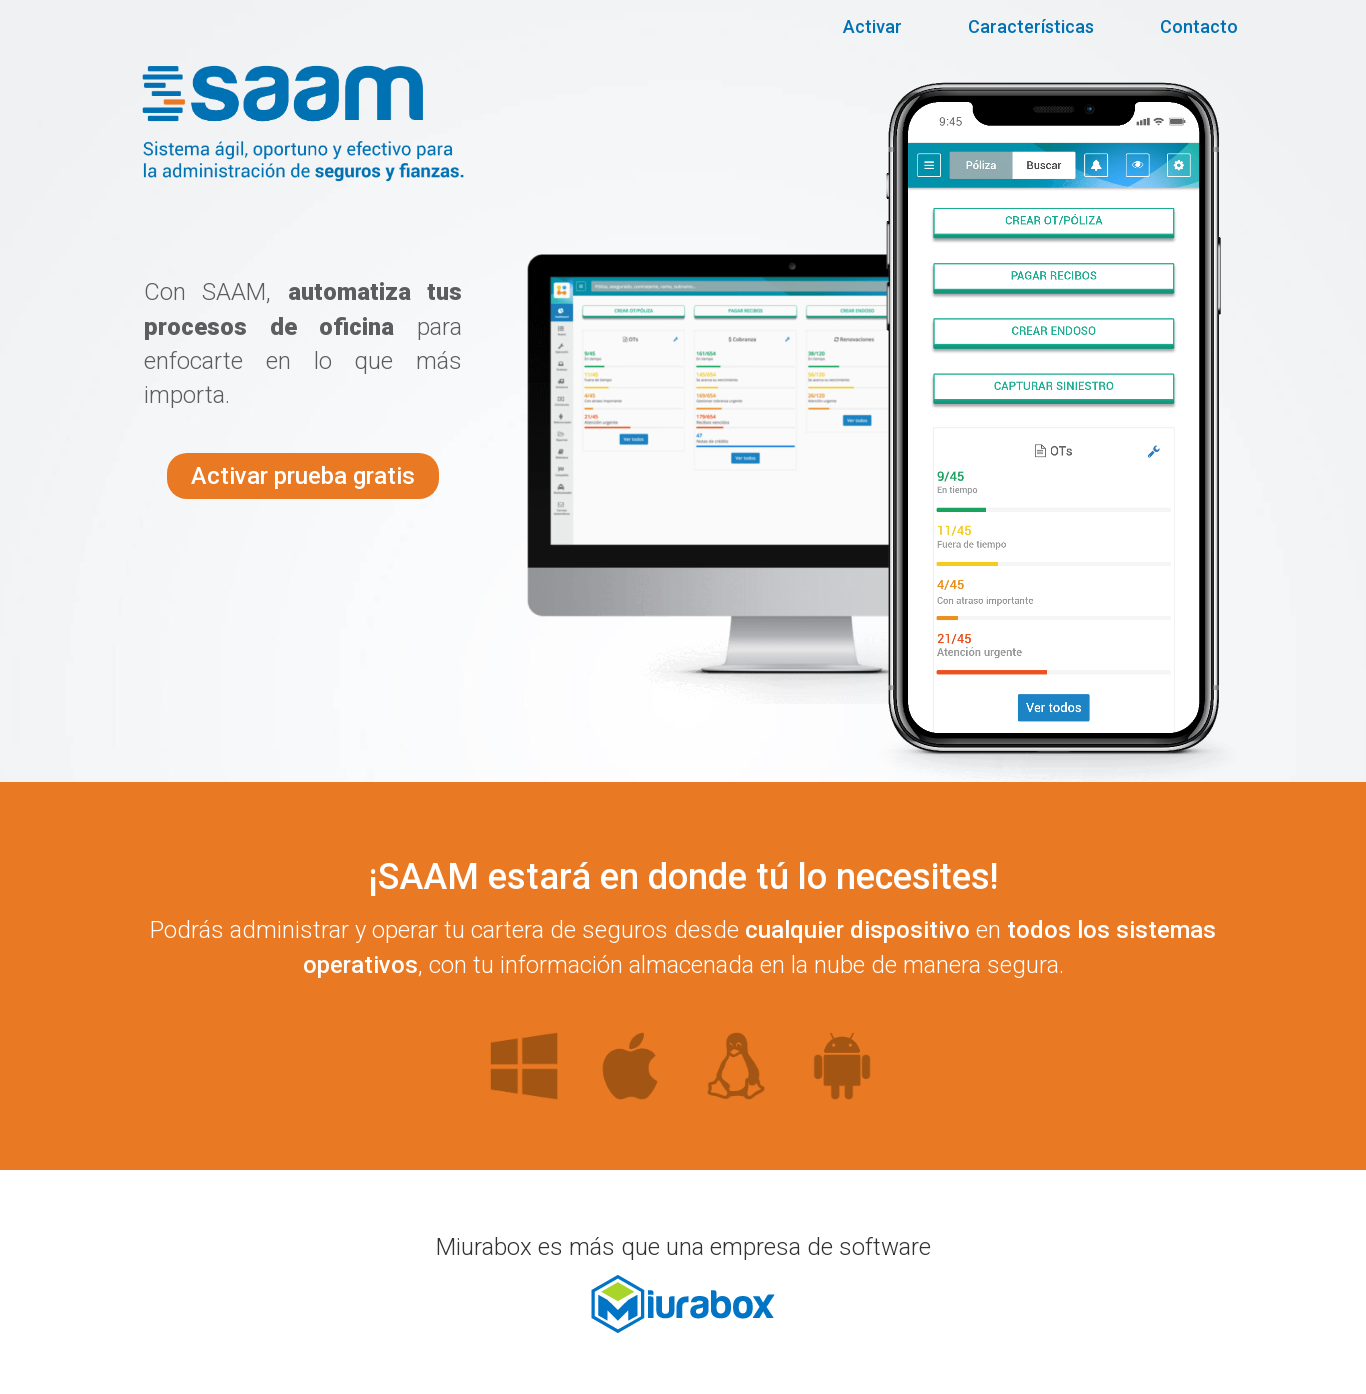

Retrieved page title: SAAM
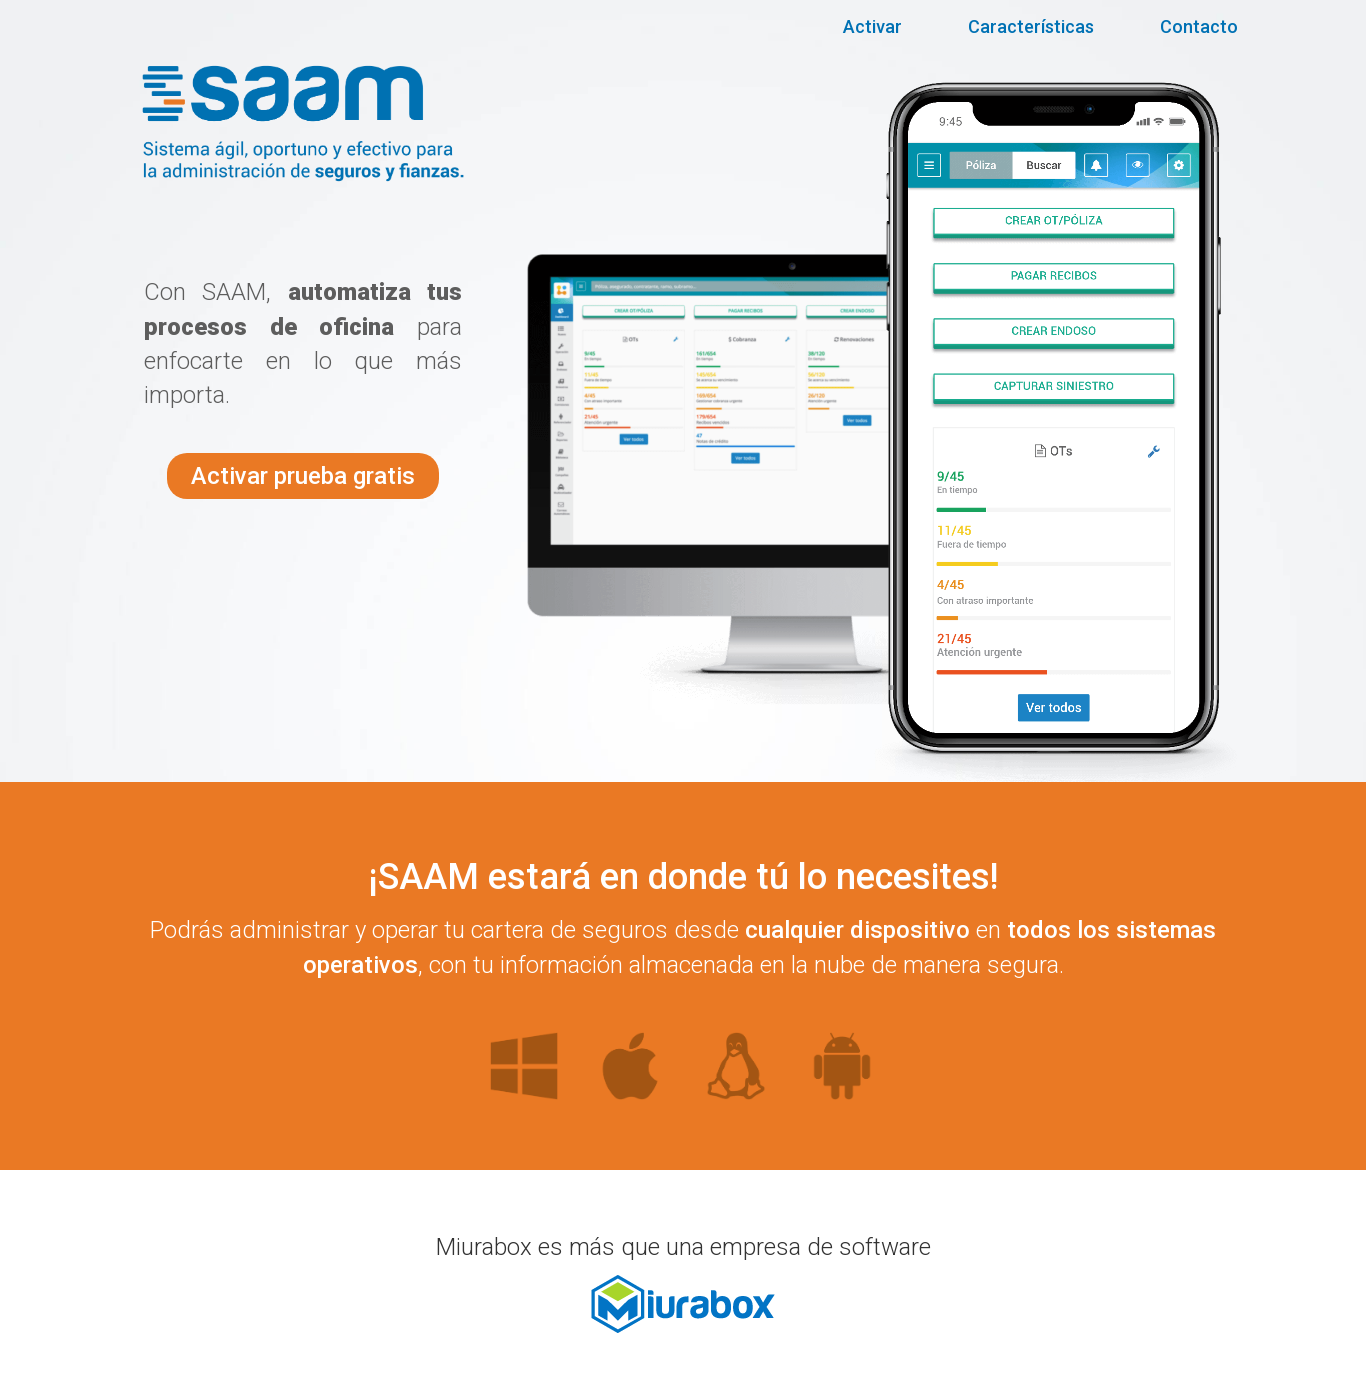

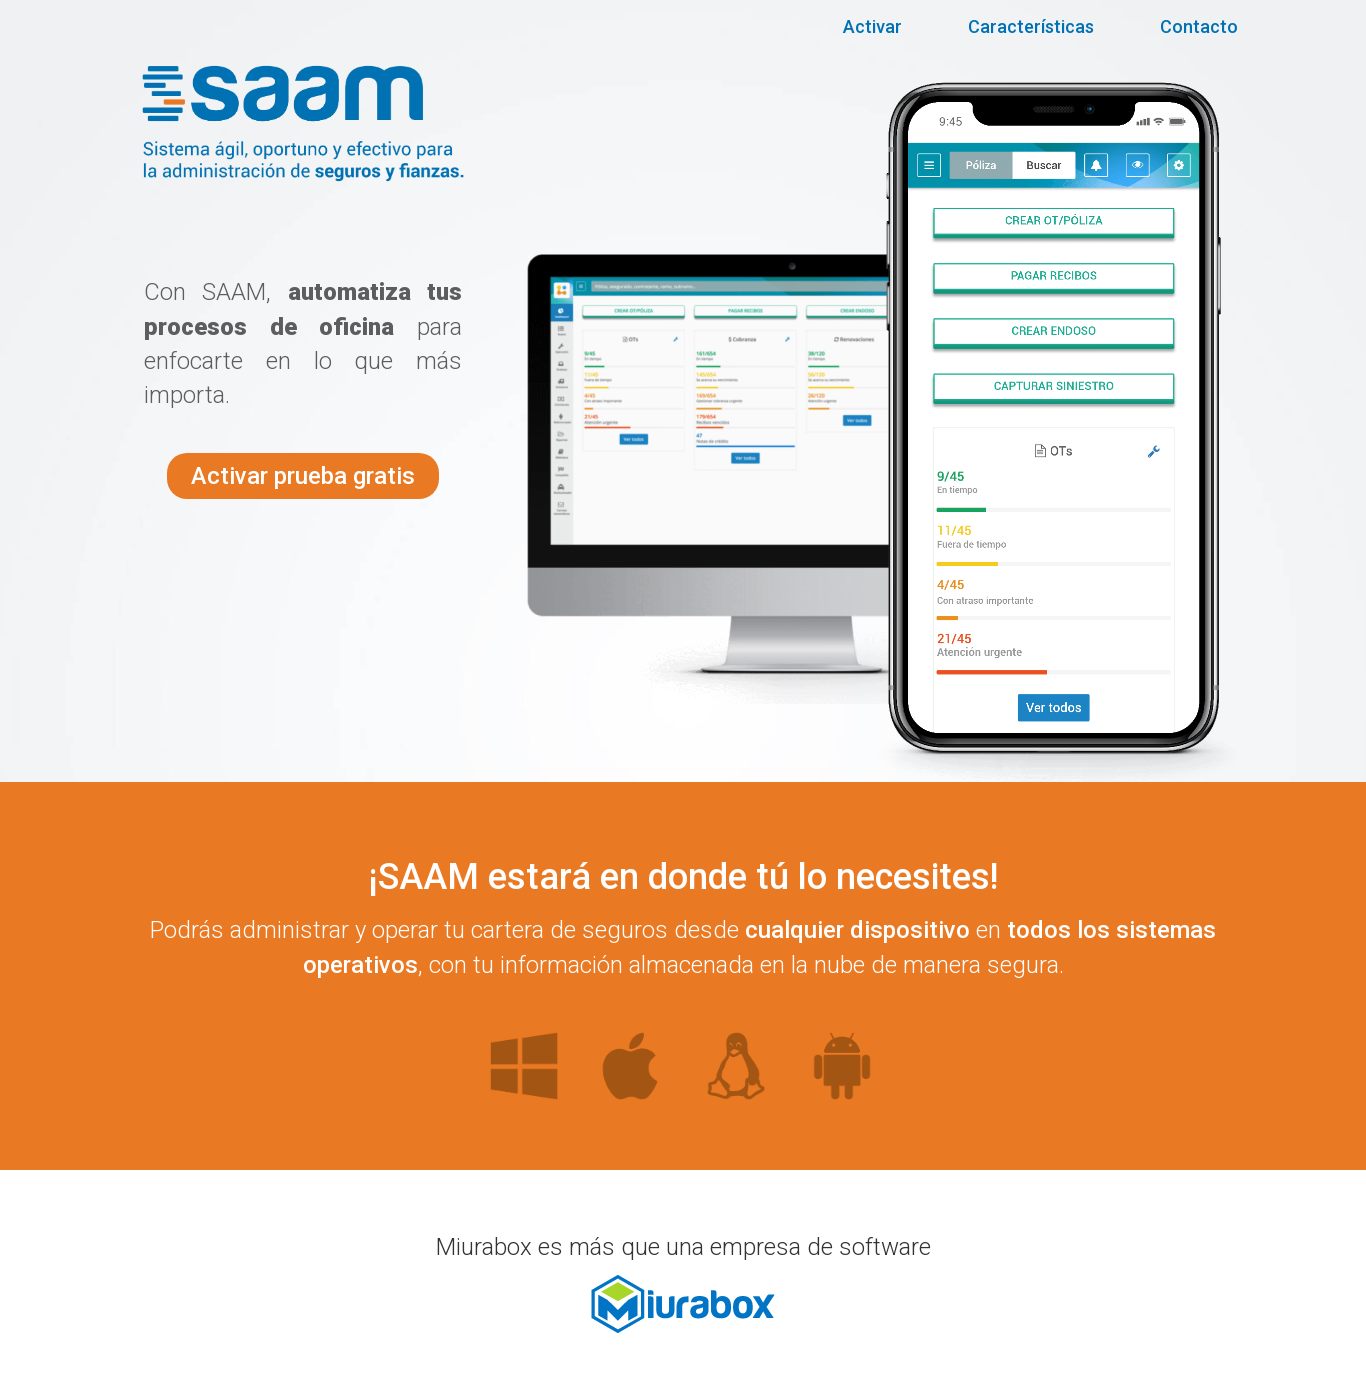